Scrolls to each h3 element on the page and reads their text content

Starting URL: https://tus.io/demo.html

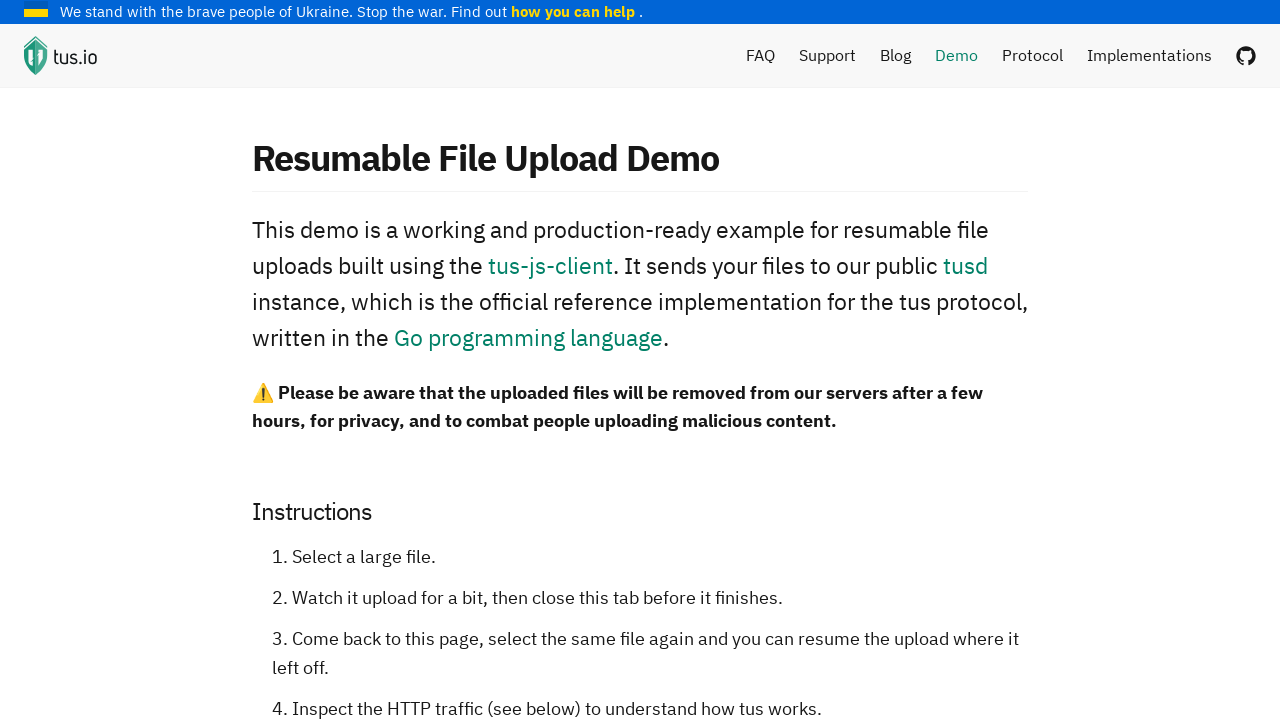

Navigated to https://tus.io/demo.html
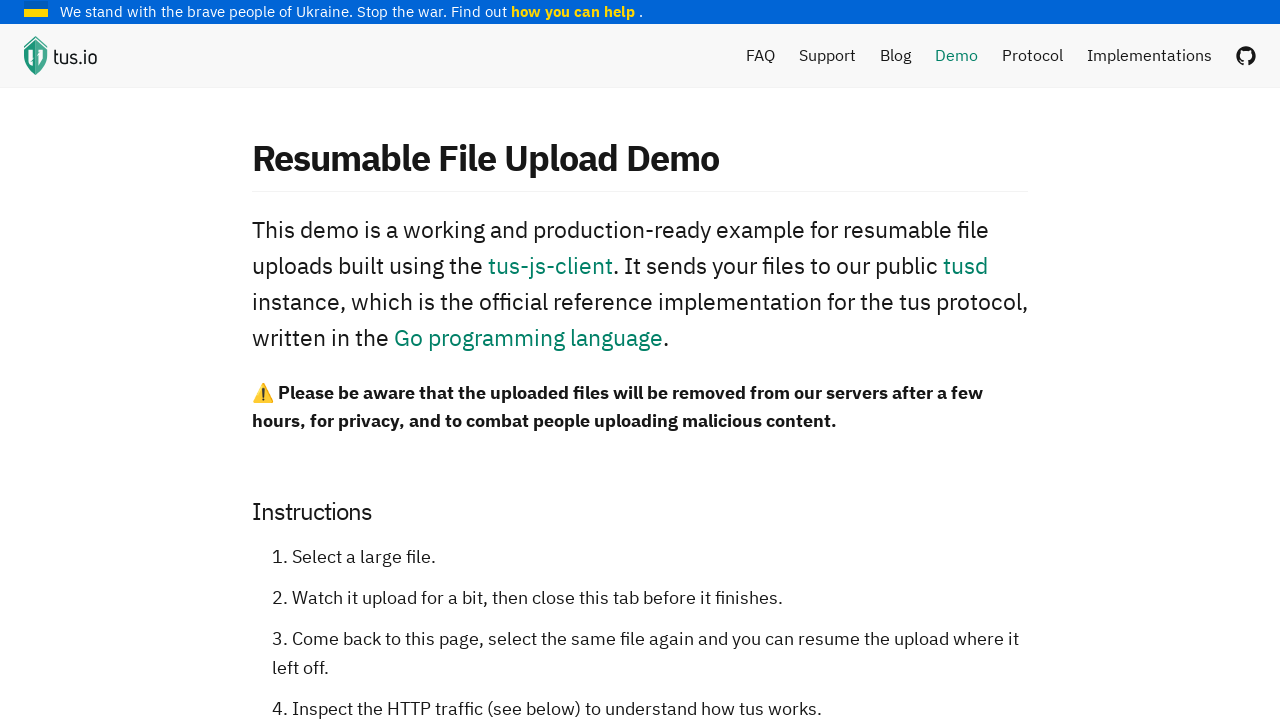

Found all h3 elements on the page
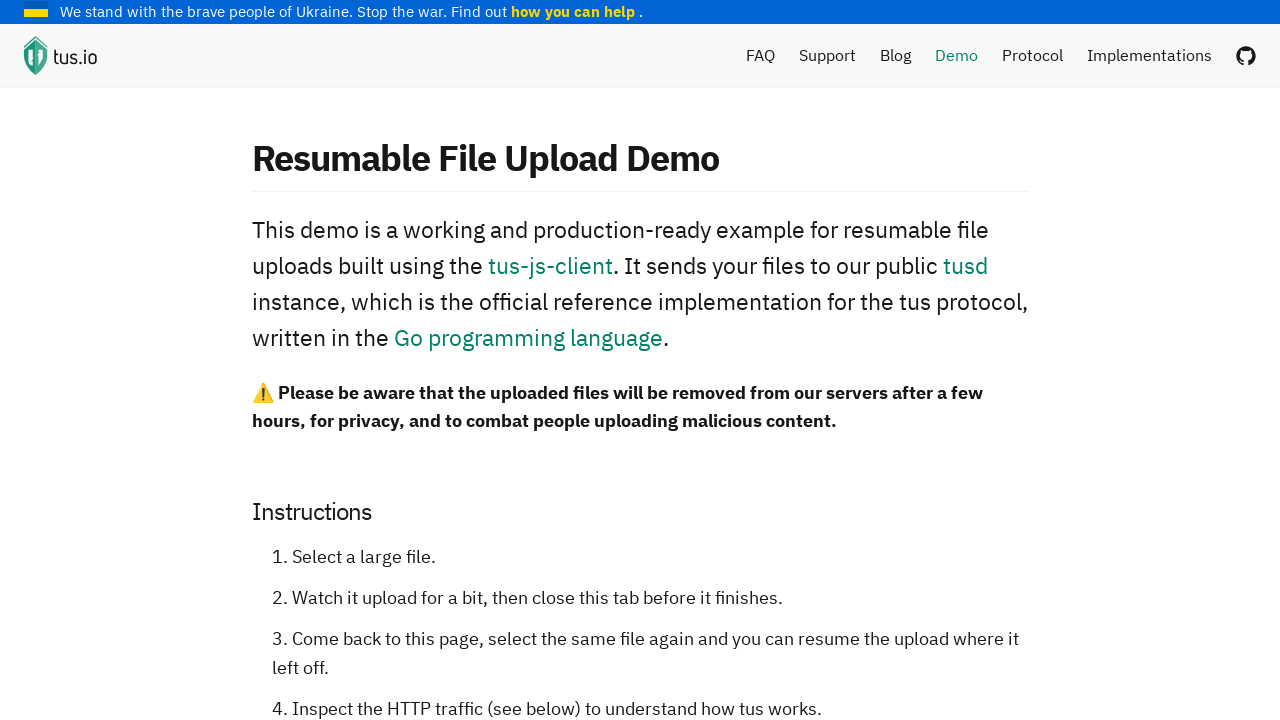

Scrolled to h3 element
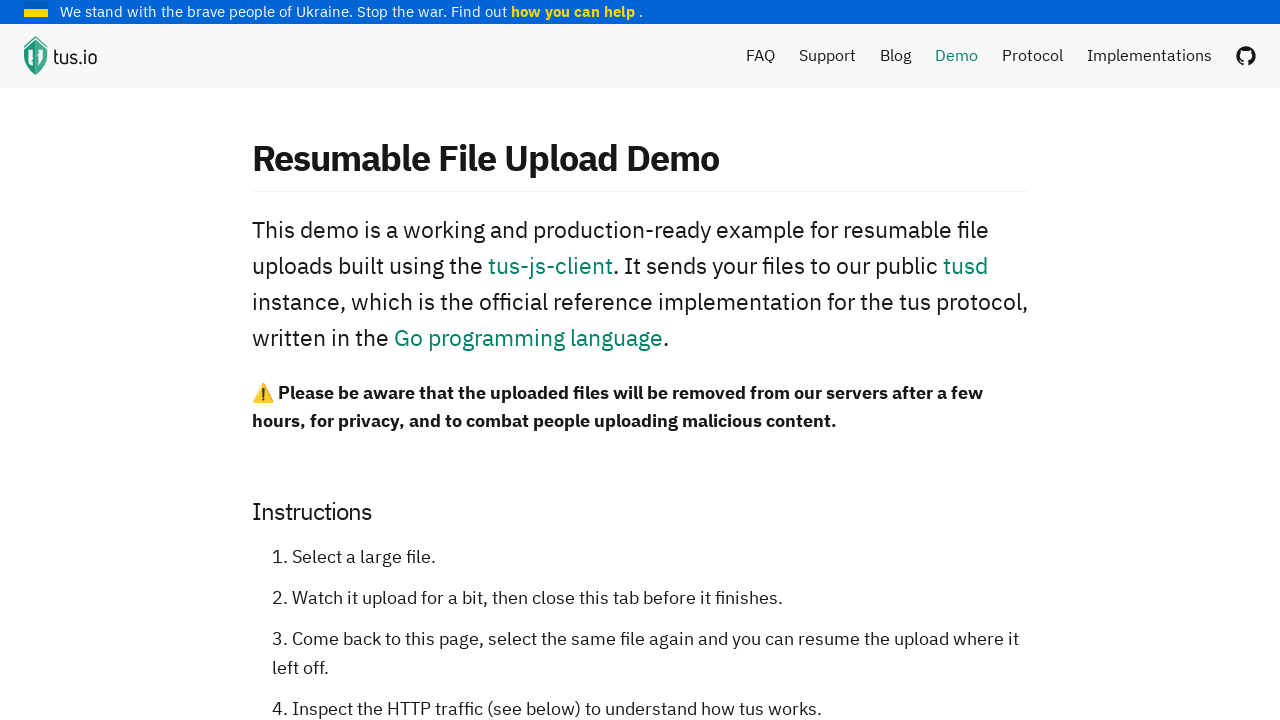

Read h3 text content: Instructions
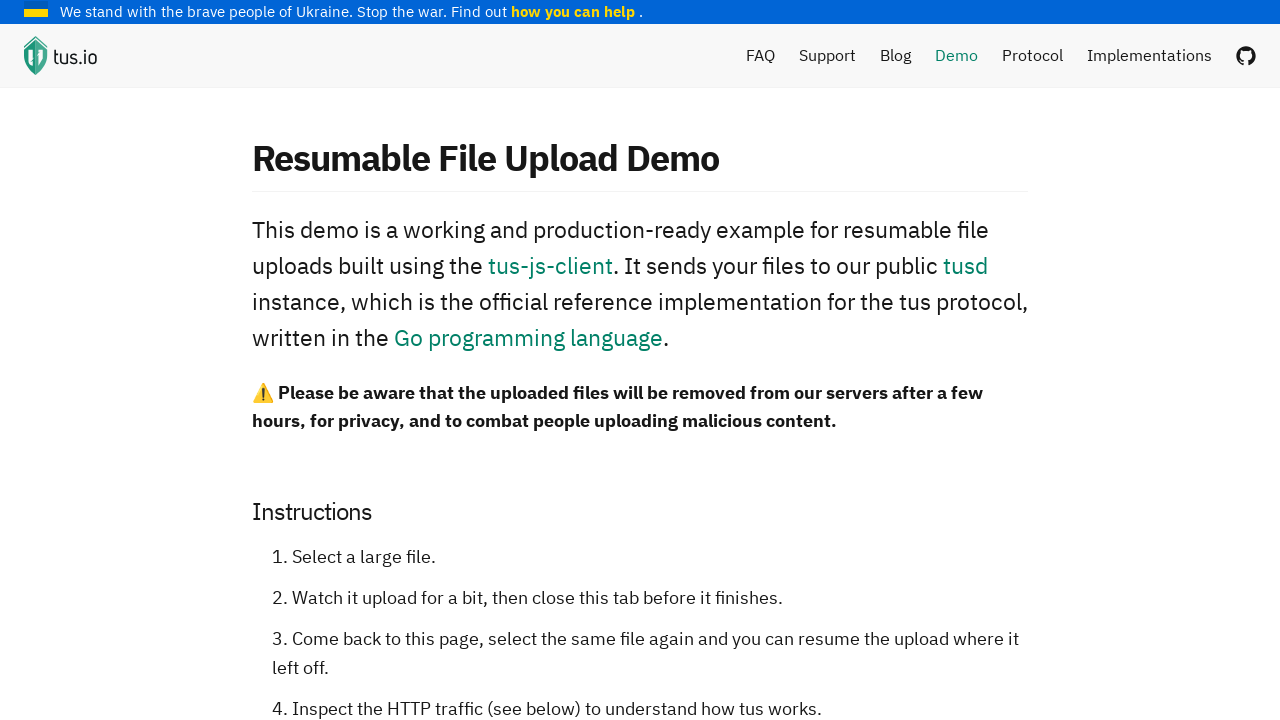

Scrolled to h3 element
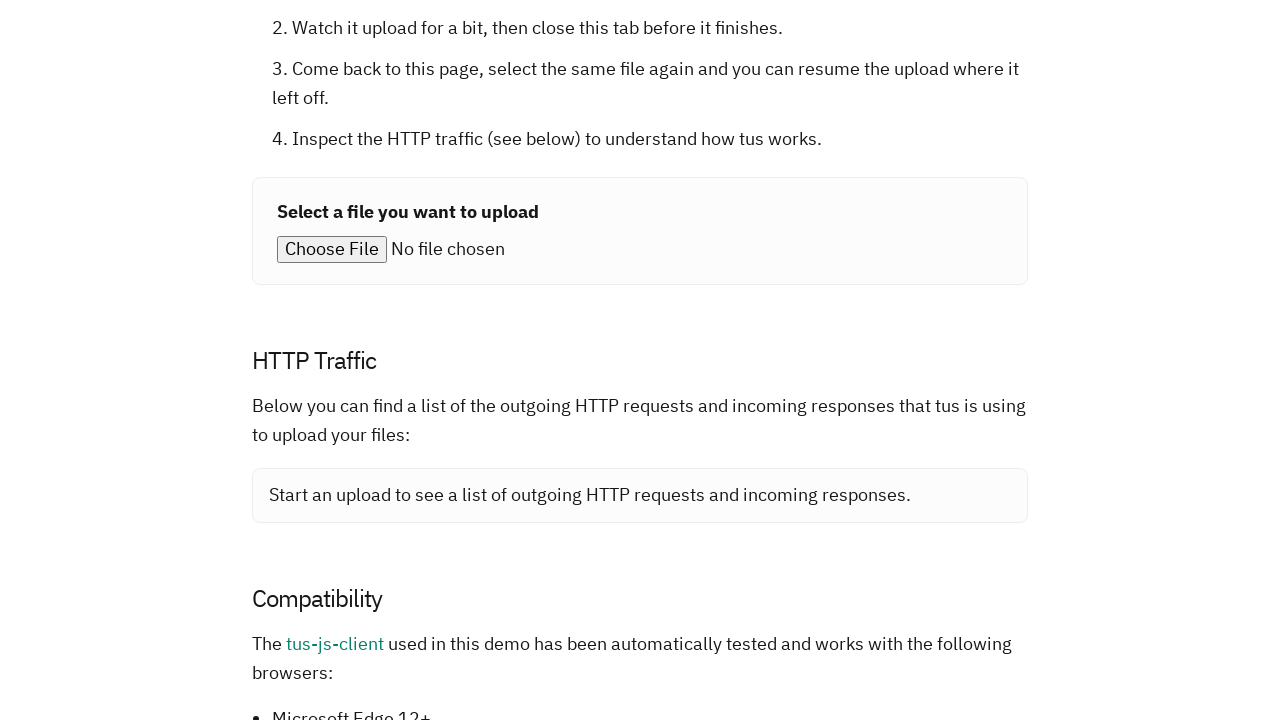

Read h3 text content: HTTP Traffic
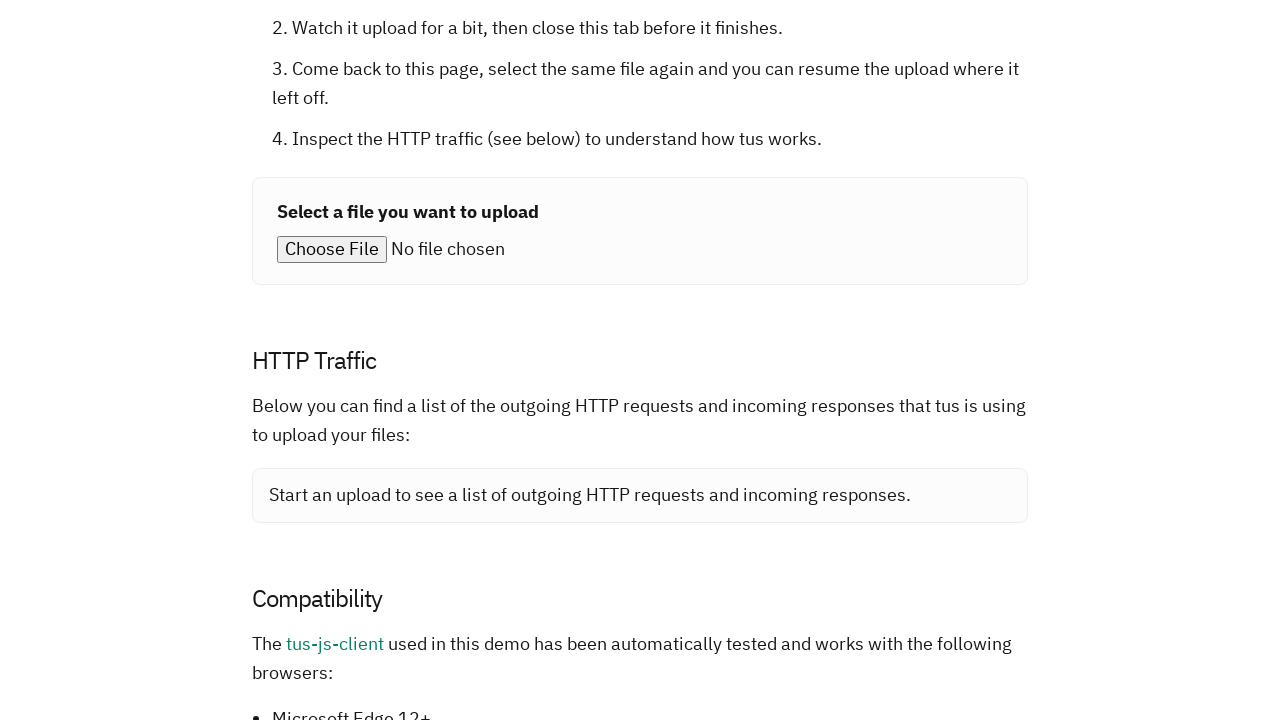

Scrolled to h3 element
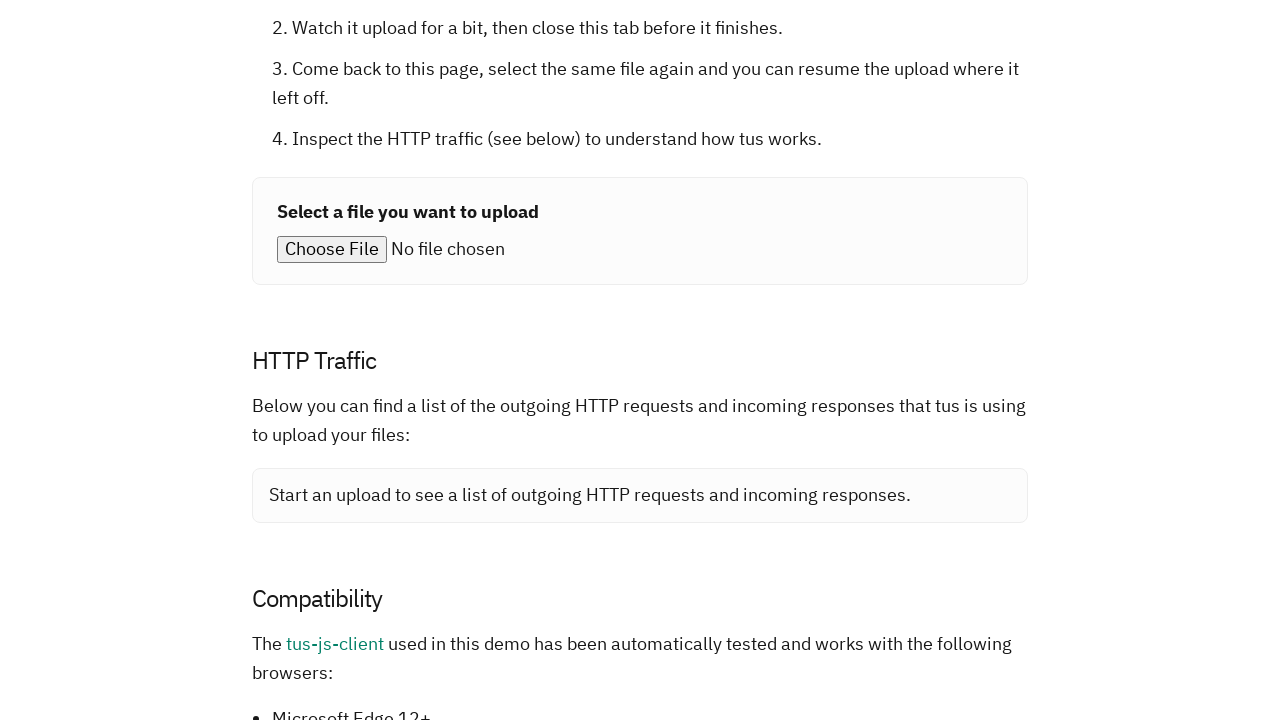

Read h3 text content: Compatibility
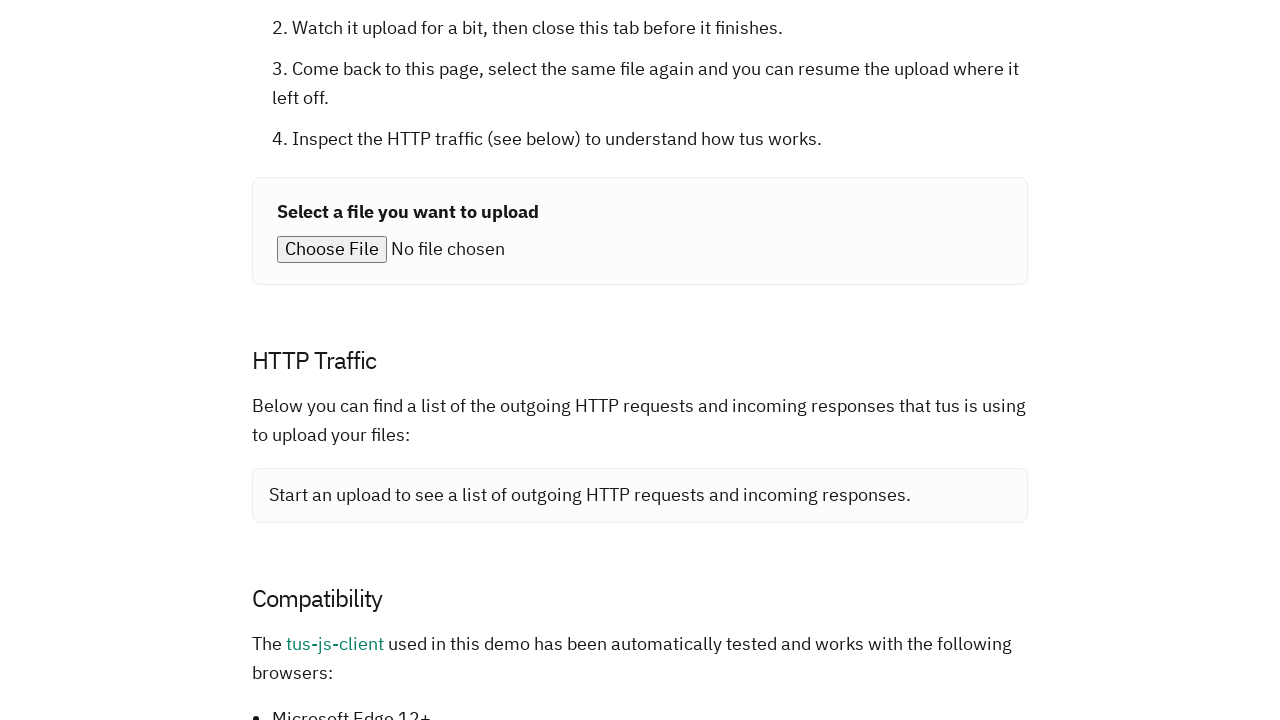

Scrolled to h3 element
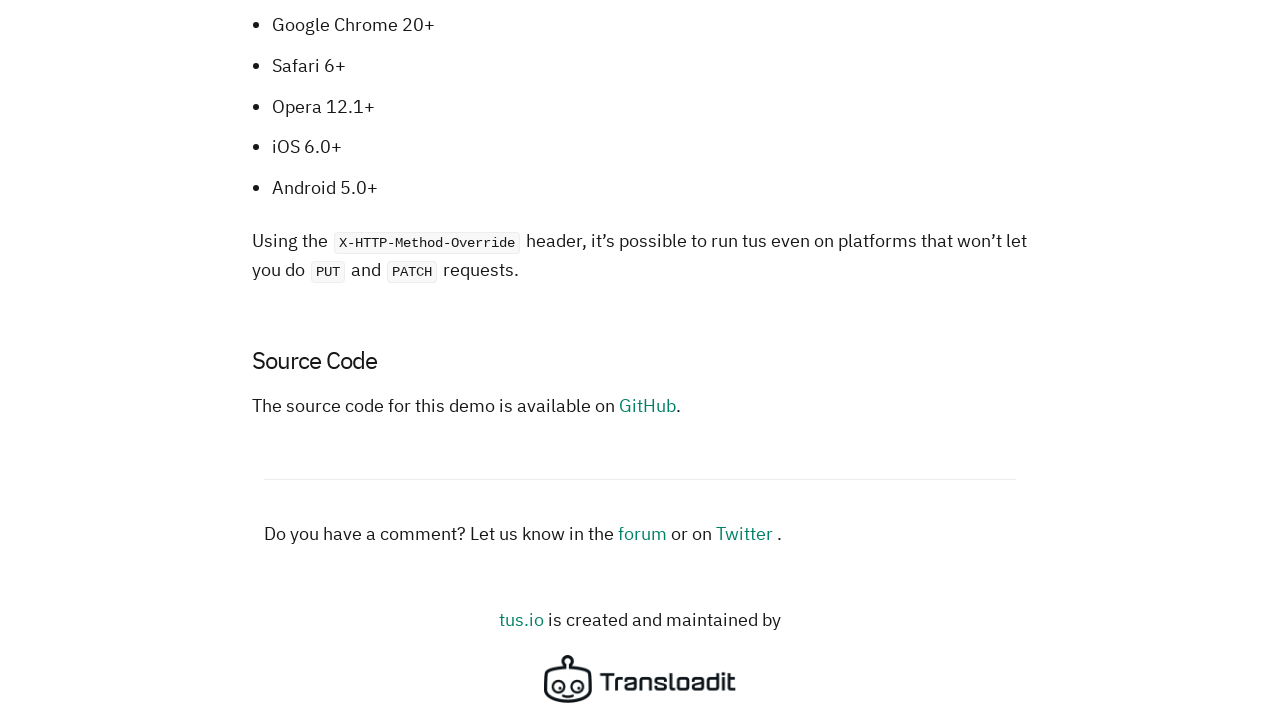

Read h3 text content: Source Code
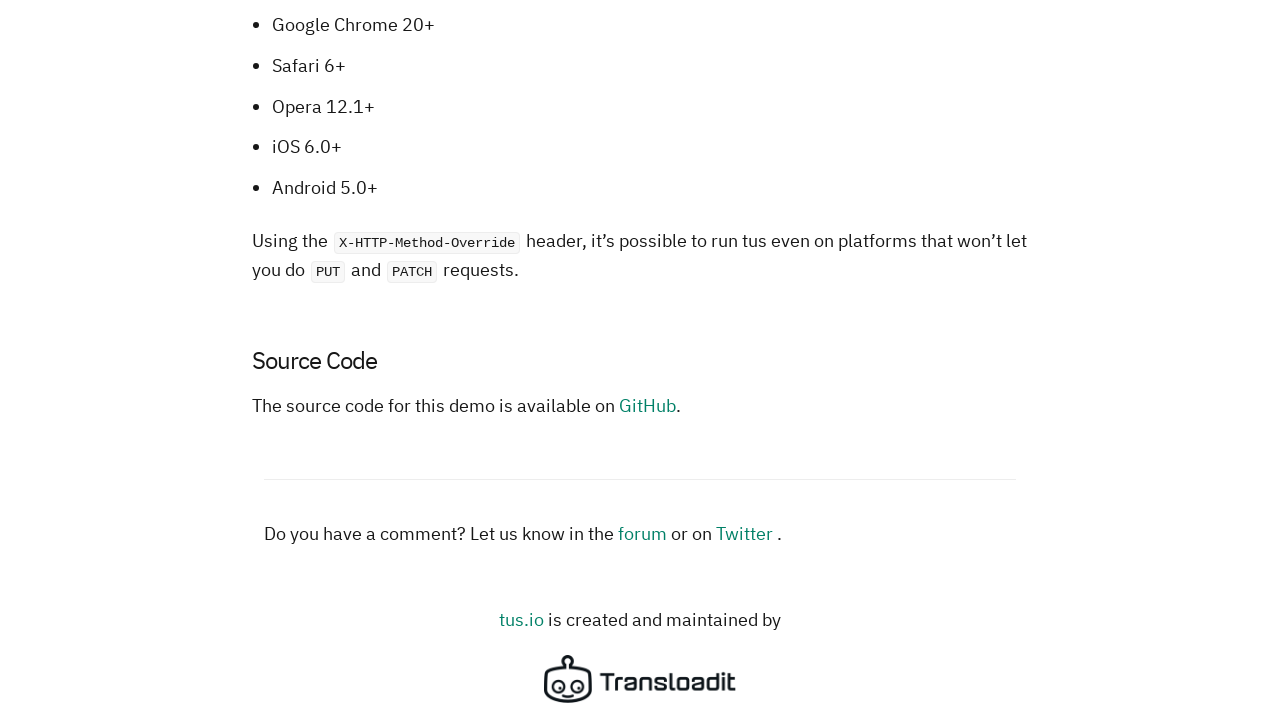

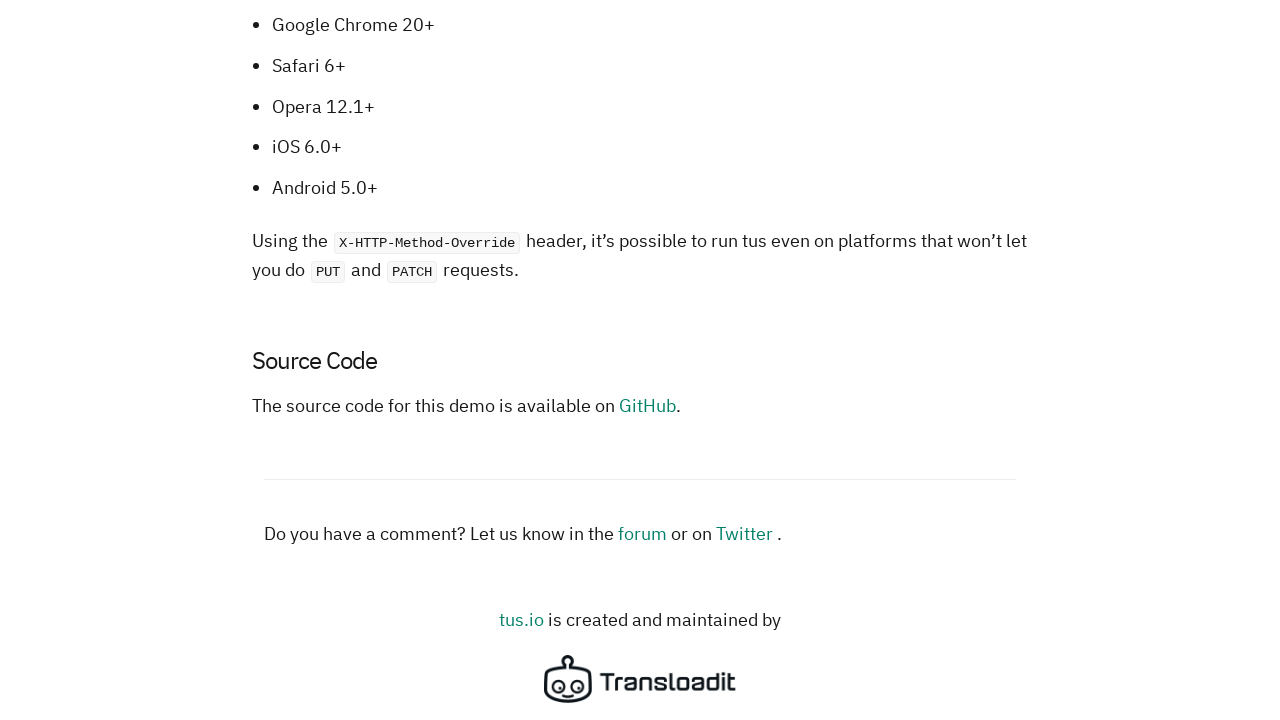